Tests file upload functionality by uploading a file and verifying it appears in the file list

Starting URL: https://davidwalsh.name/demo/multiple-file-upload.php

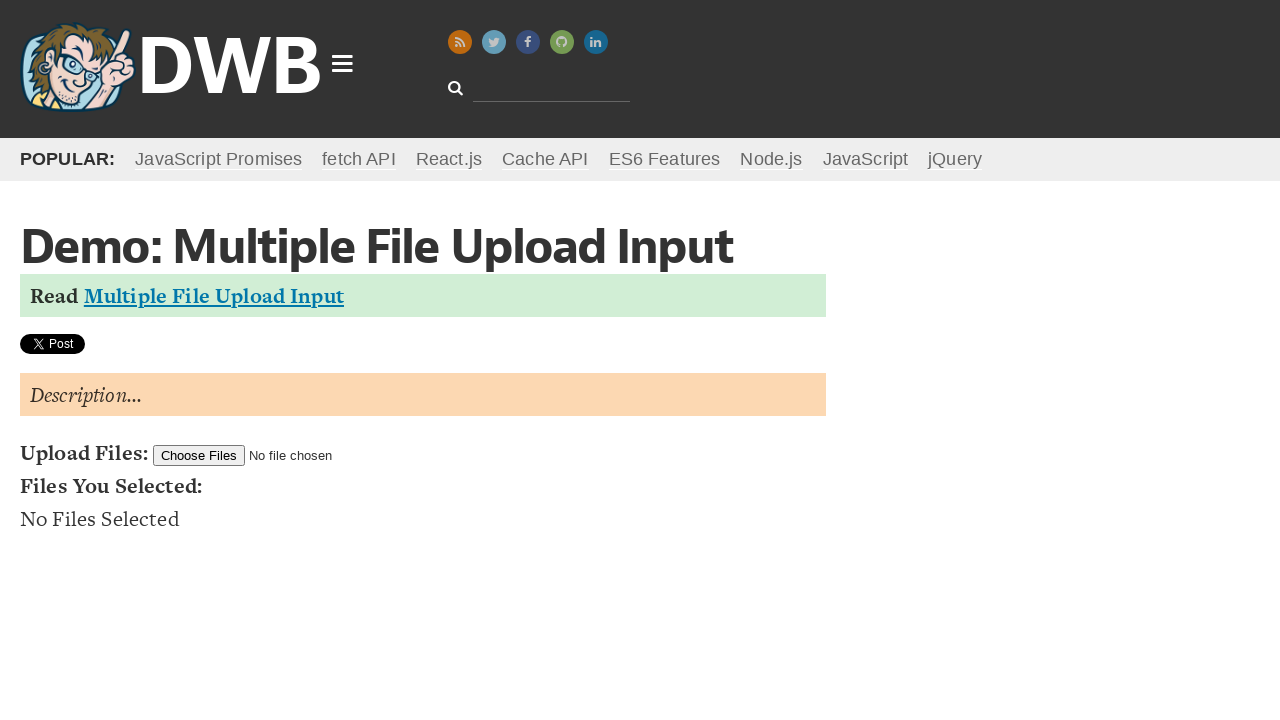

Created temporary test file with content
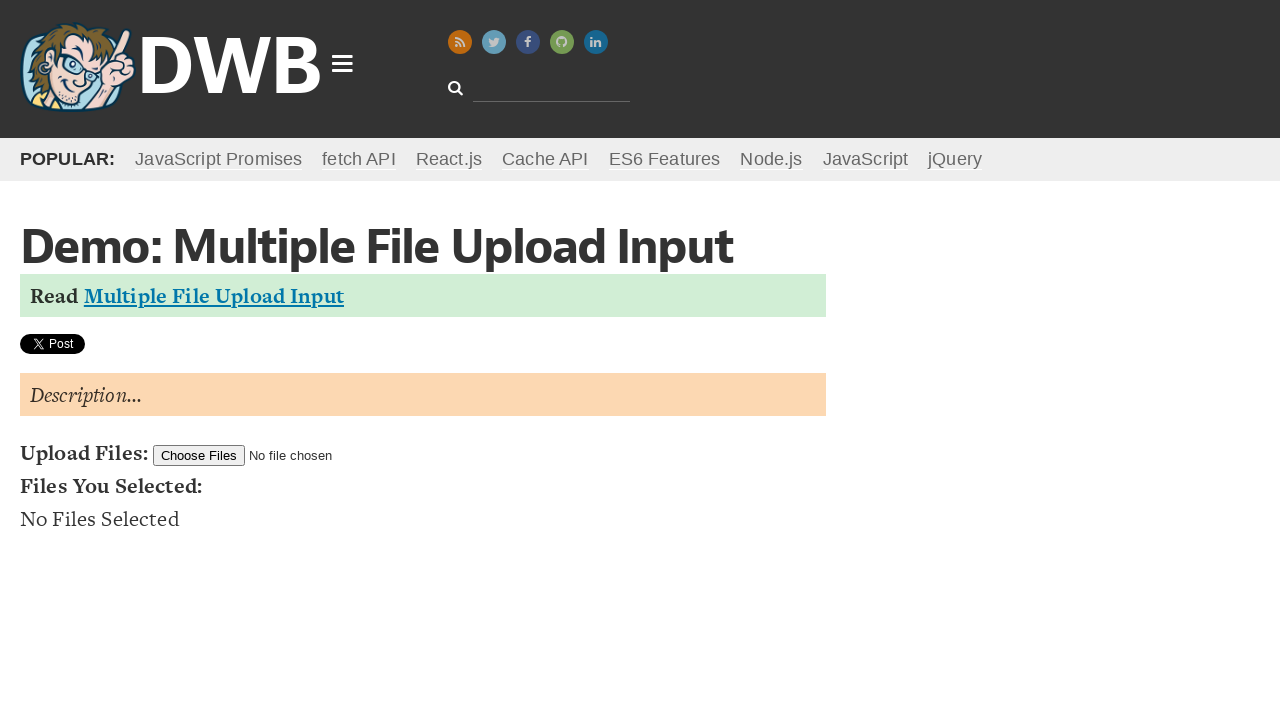

Uploaded test file via file input element
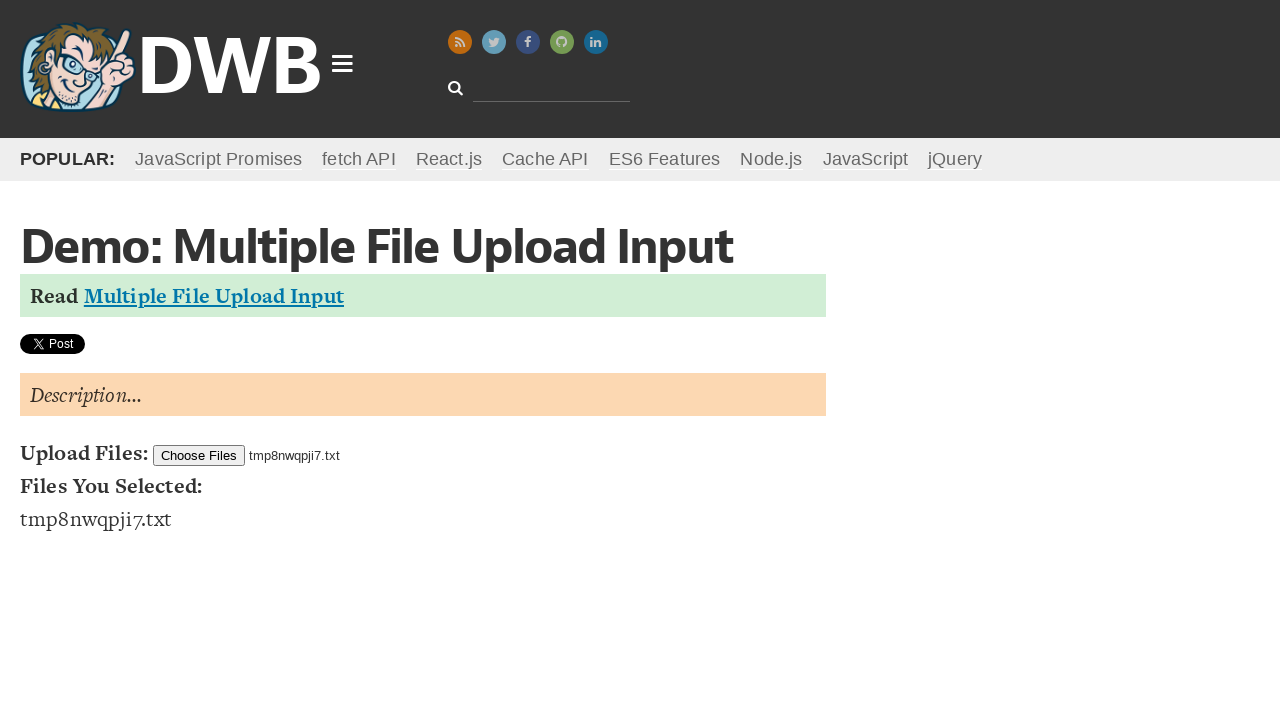

File list loaded and is visible
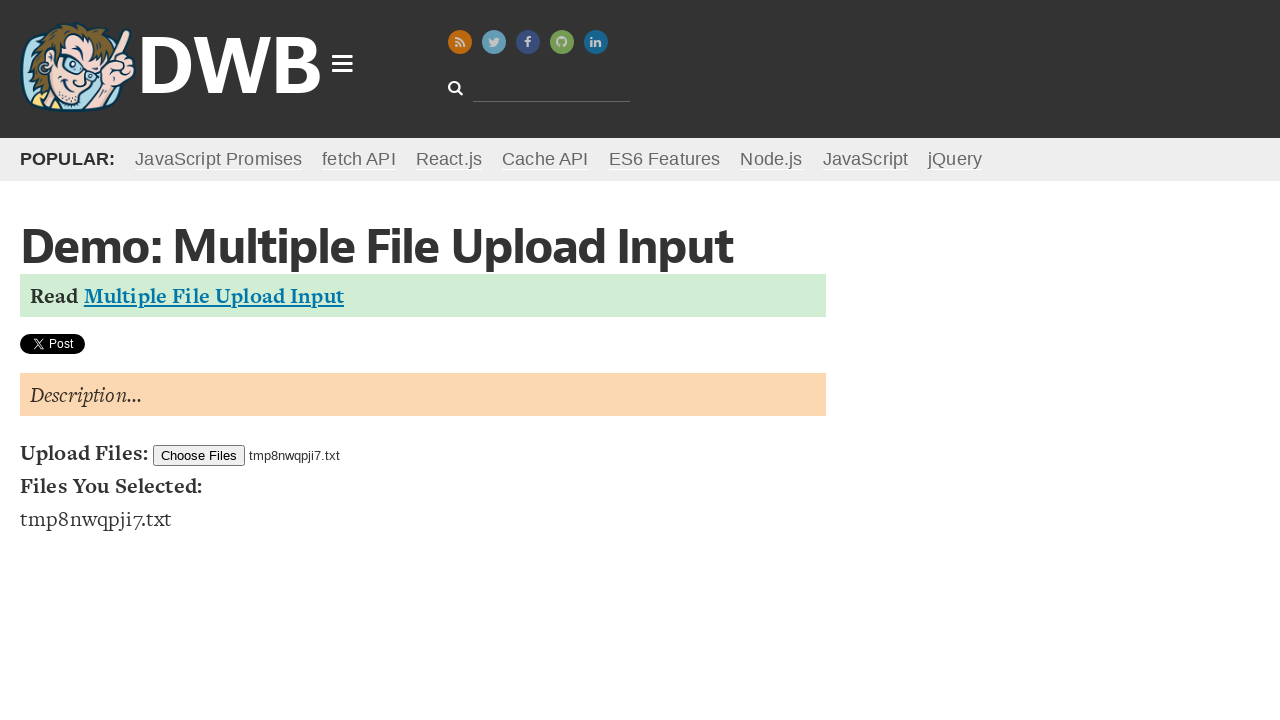

Cleaned up temporary test file
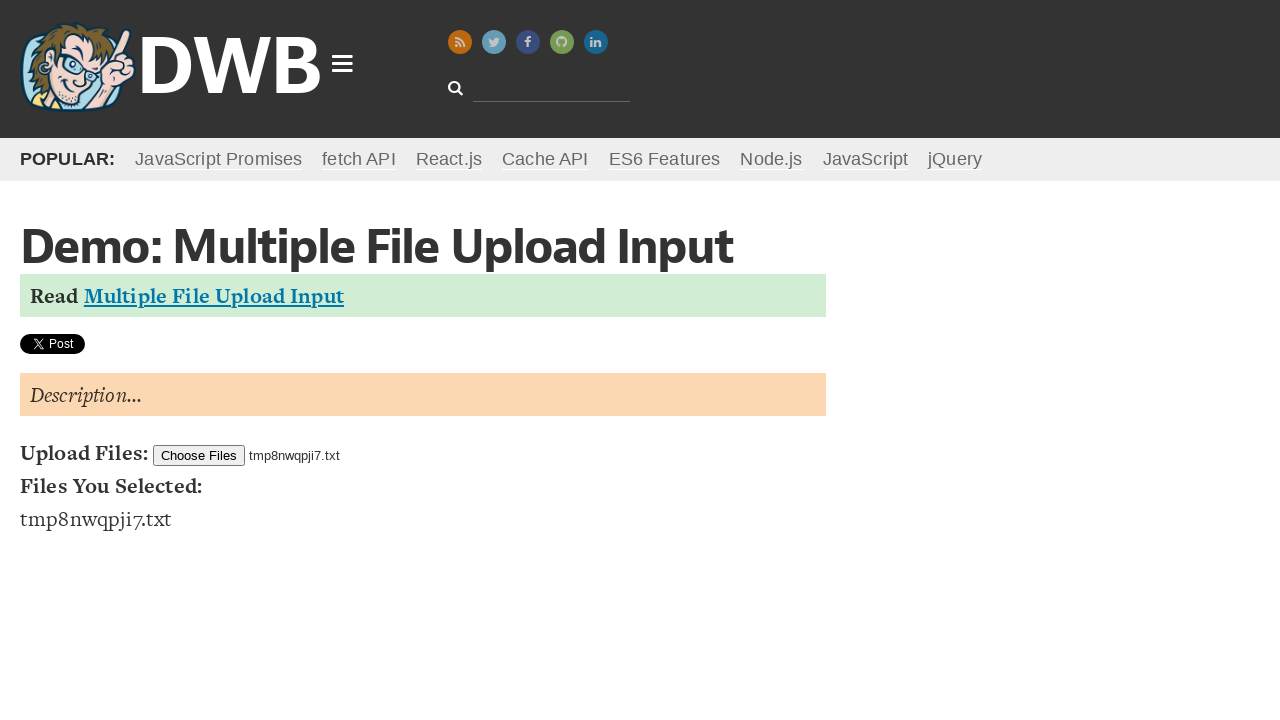

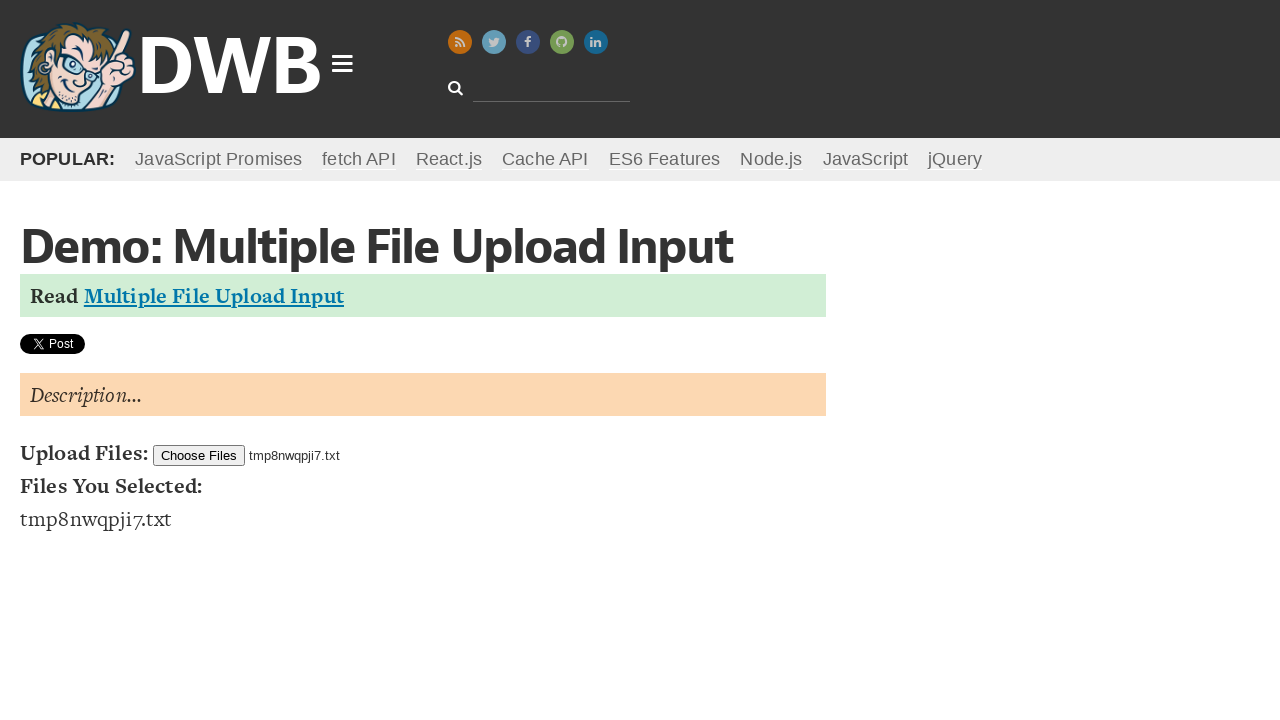